Tests the Reset functionality by setting cookies to mark cats as rented, then clicking Reset to verify all cats are restored to their original state.

Starting URL: https://cs1632.appspot.com/

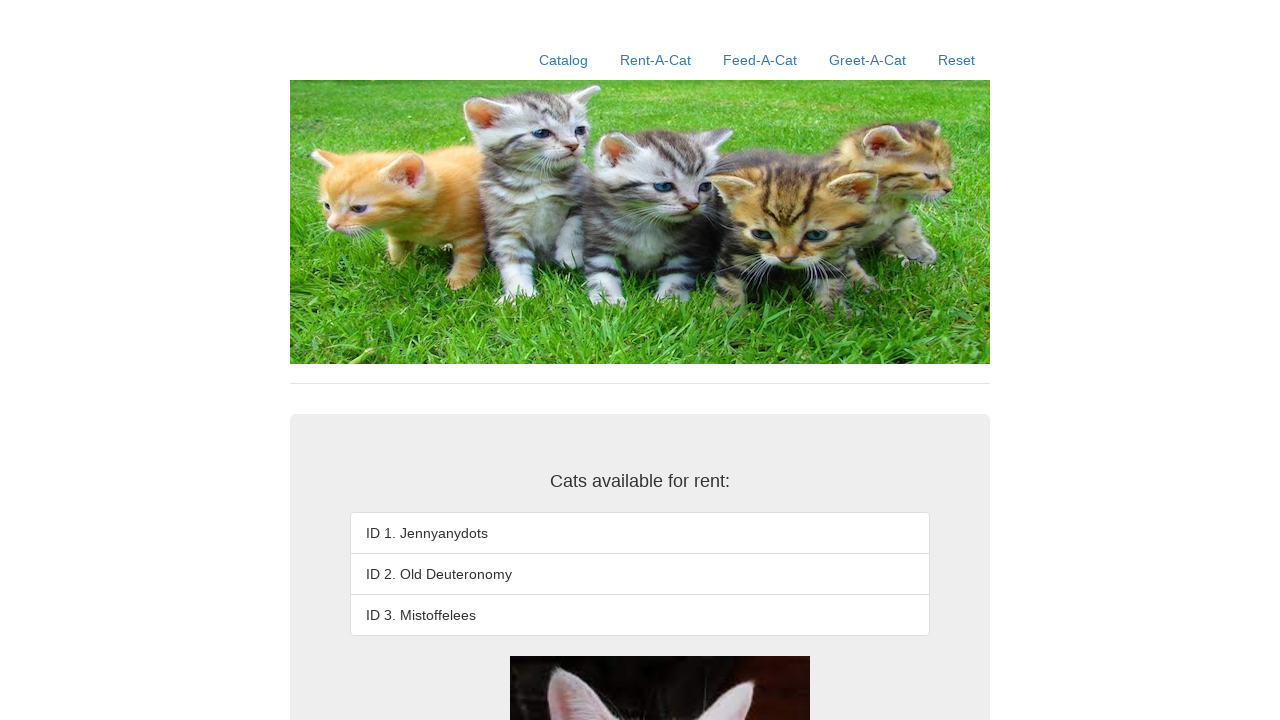

Set cookies to mark cats 1, 2, and 3 as rented
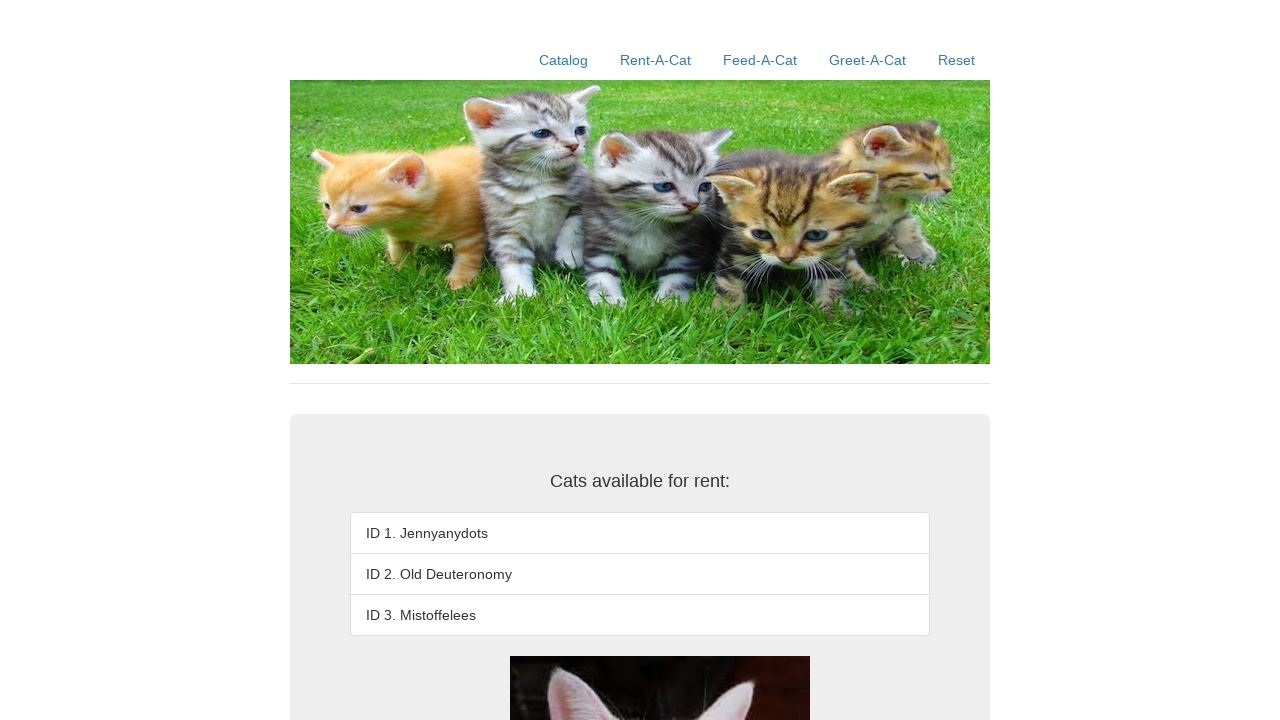

Clicked Reset link to restore cats to original state at (956, 60) on a:text('Reset')
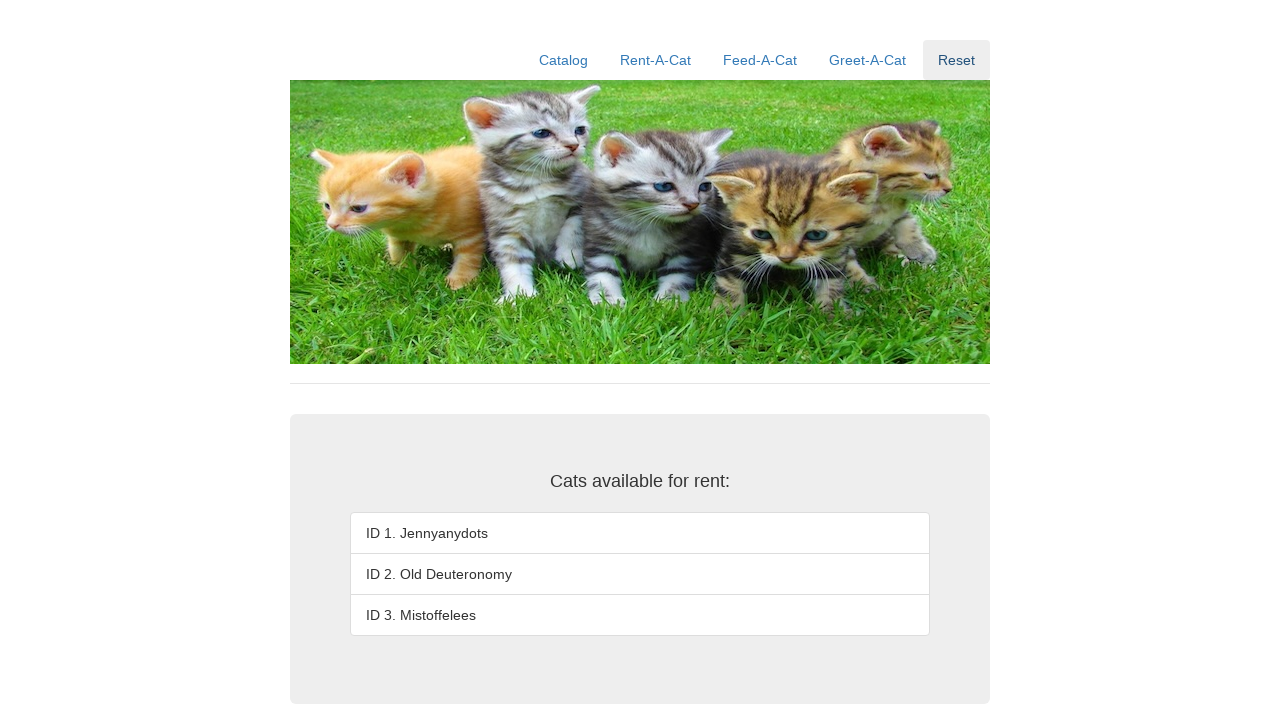

Verified cat listings are restored after reset
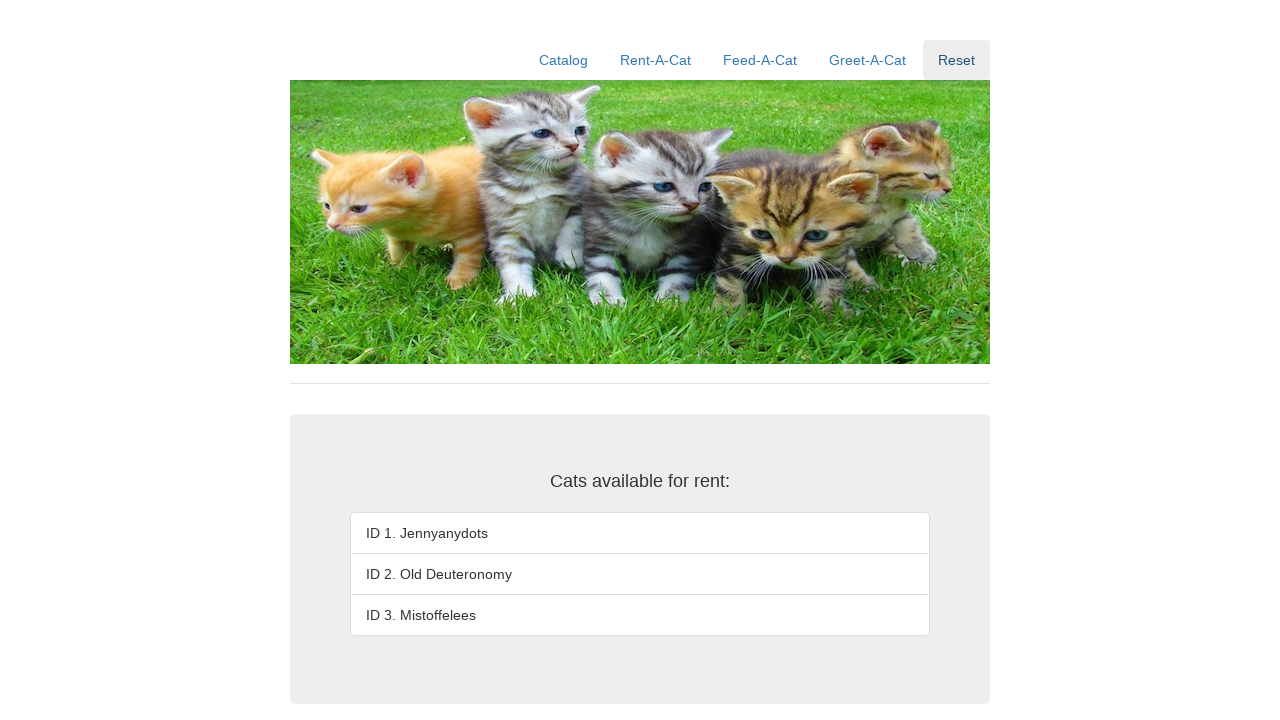

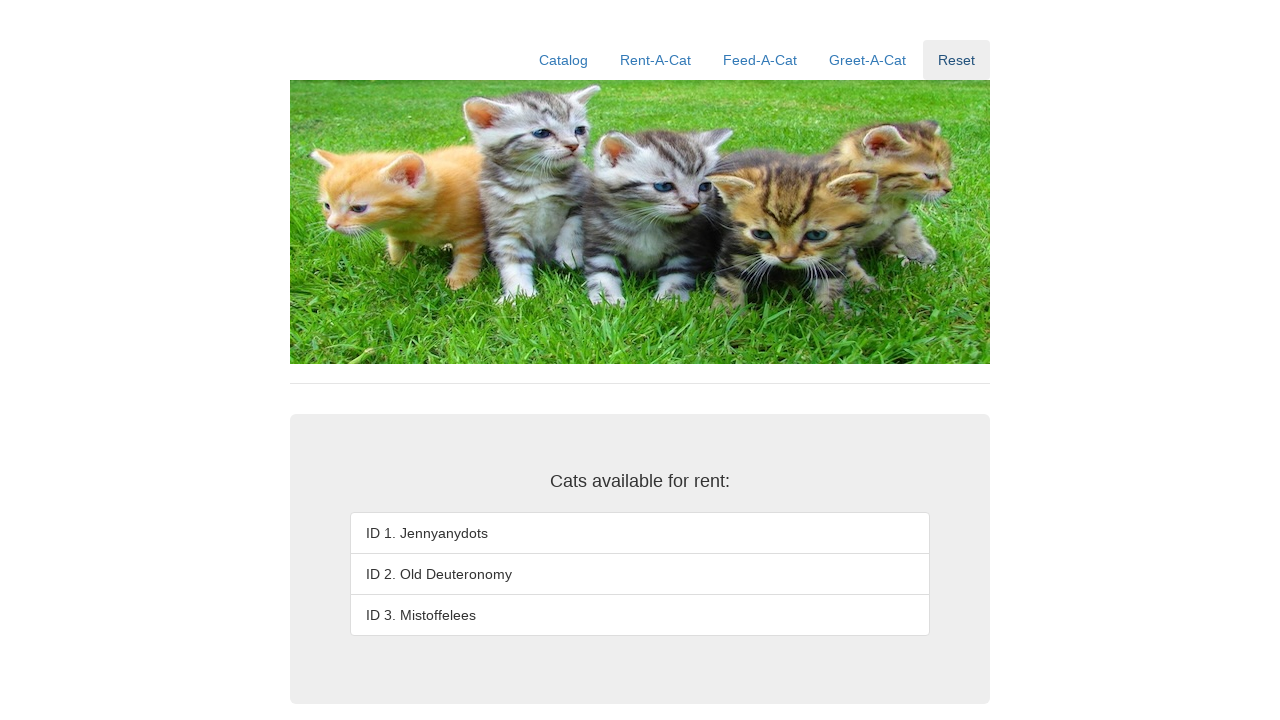